Tests selecting an option from a dropdown menu by selecting 'Option 1' and verifying it is selected

Starting URL: http://the-internet.herokuapp.com/dropdown

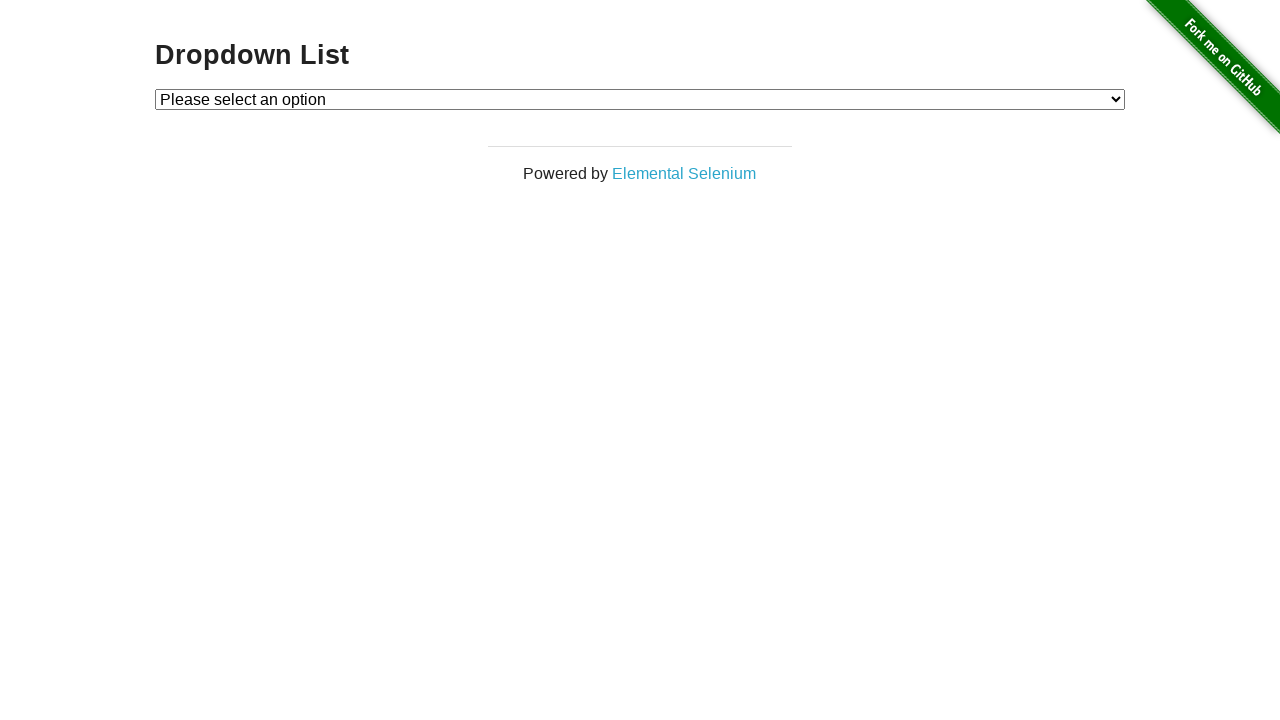

Selected 'Option 1' from the dropdown menu on #dropdown
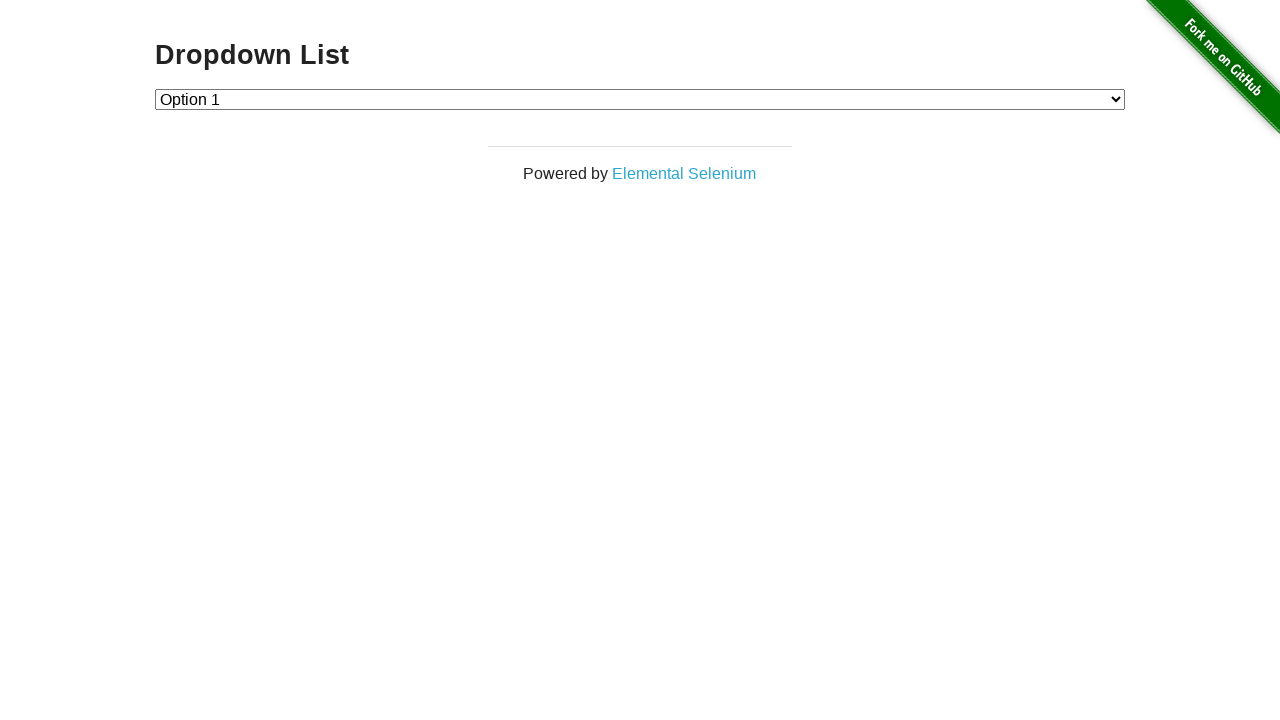

Retrieved the selected dropdown value
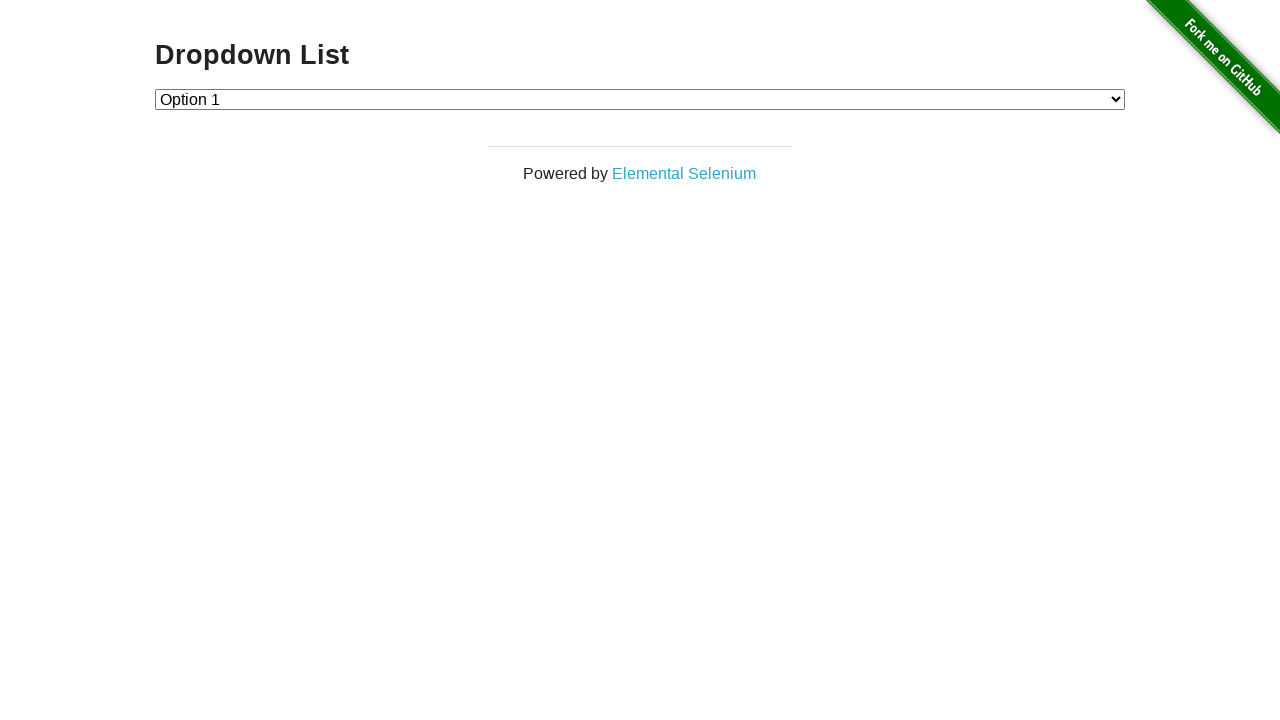

Verified that 'Option 1' is selected (value='1')
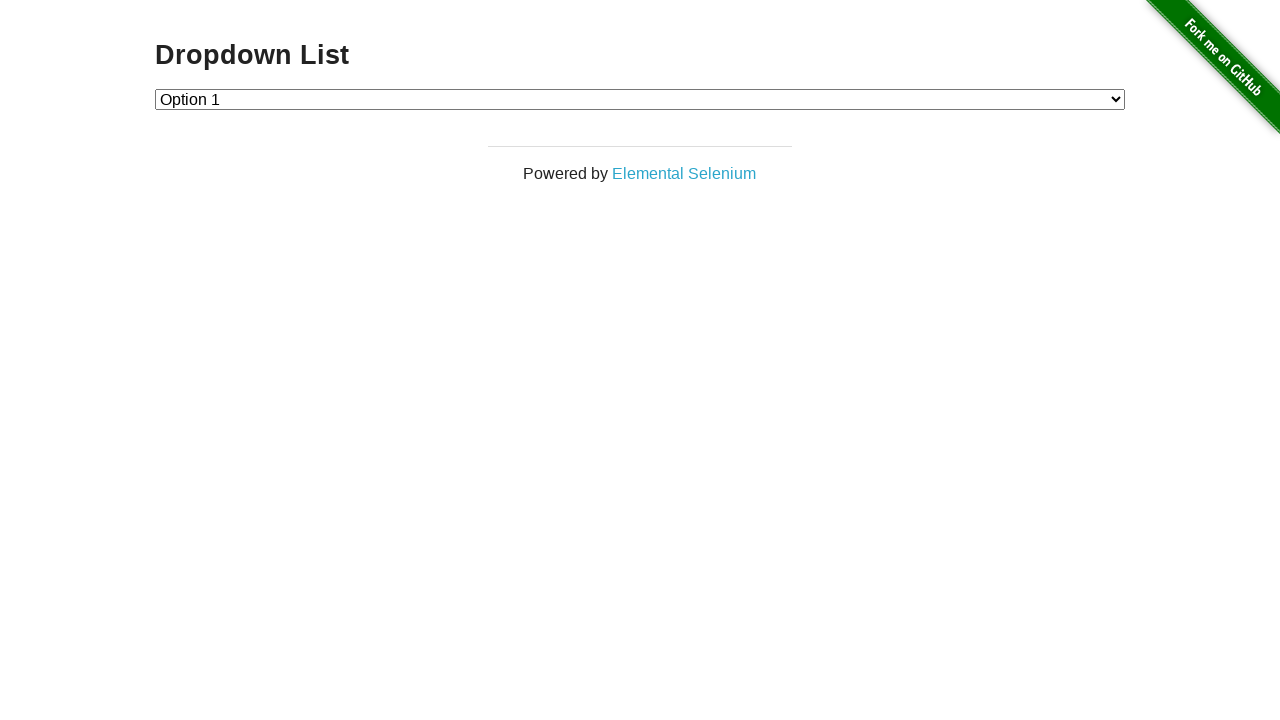

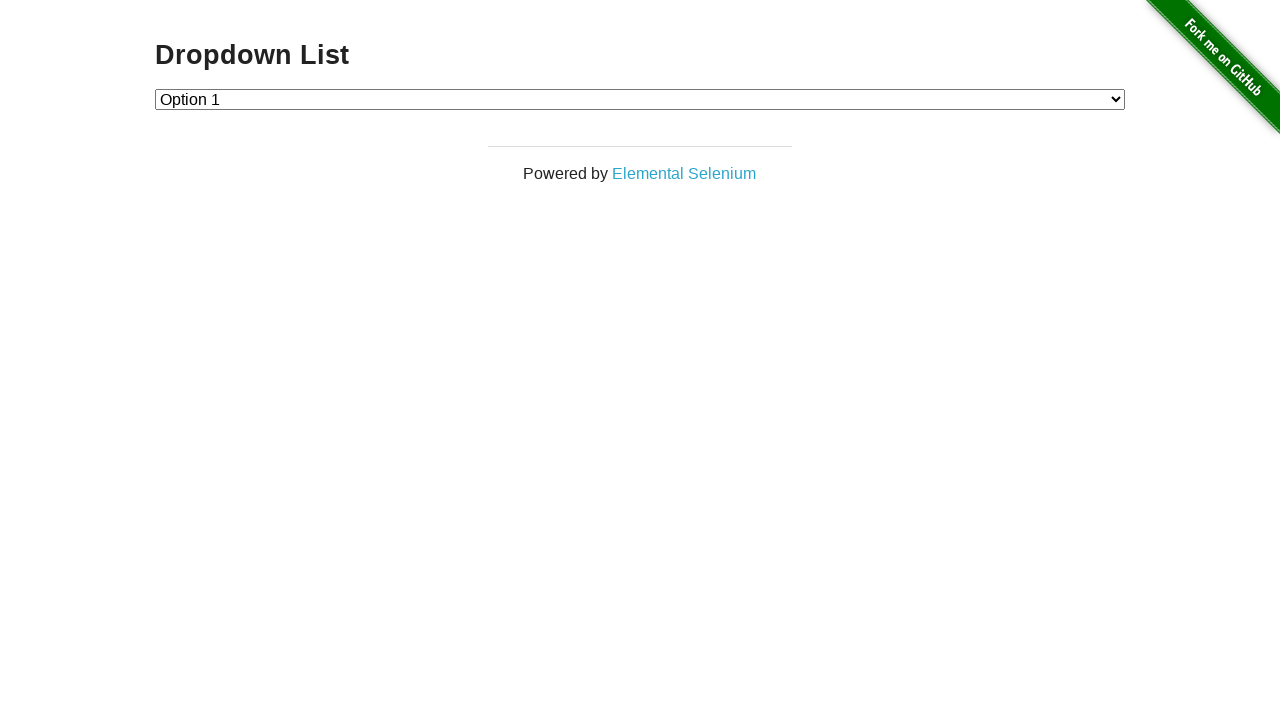